Tests JavaScript alert handling by clicking buttons that trigger different types of alerts (simple alert, timed alert, confirm dialog) and accepting each one

Starting URL: https://demoqa.com/alerts

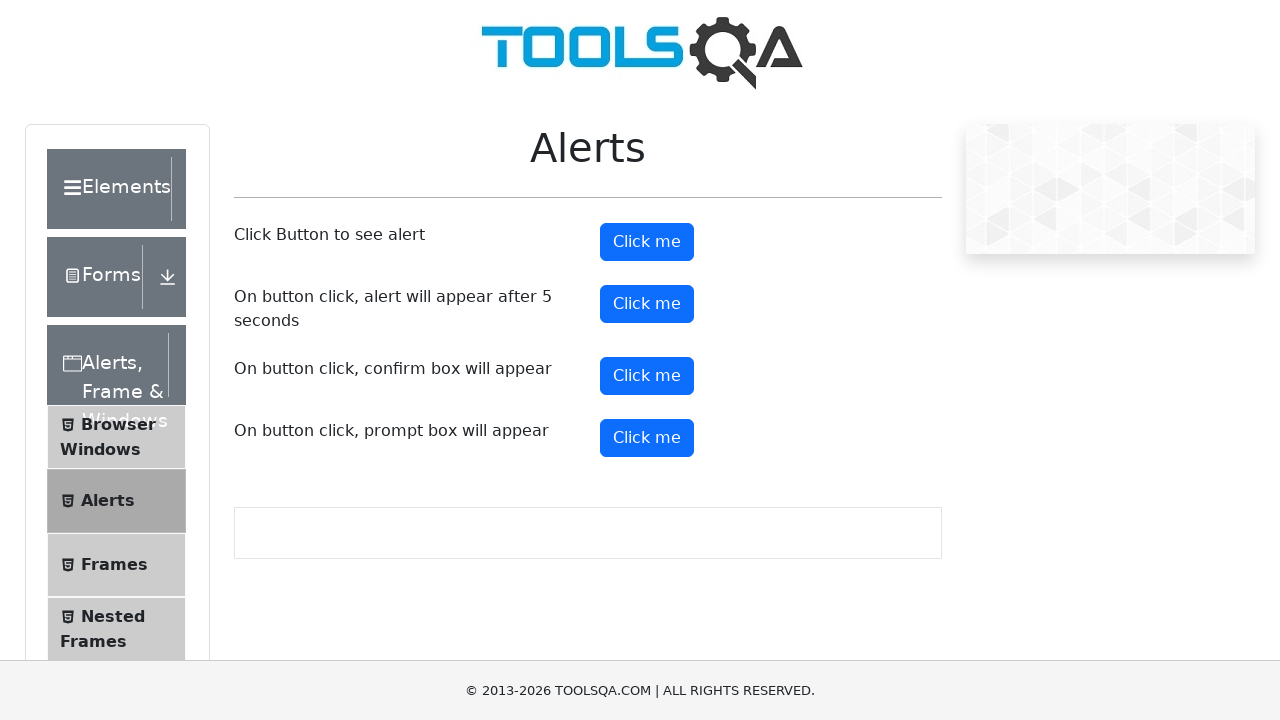

Clicked button to trigger simple alert at (647, 242) on #alertButton
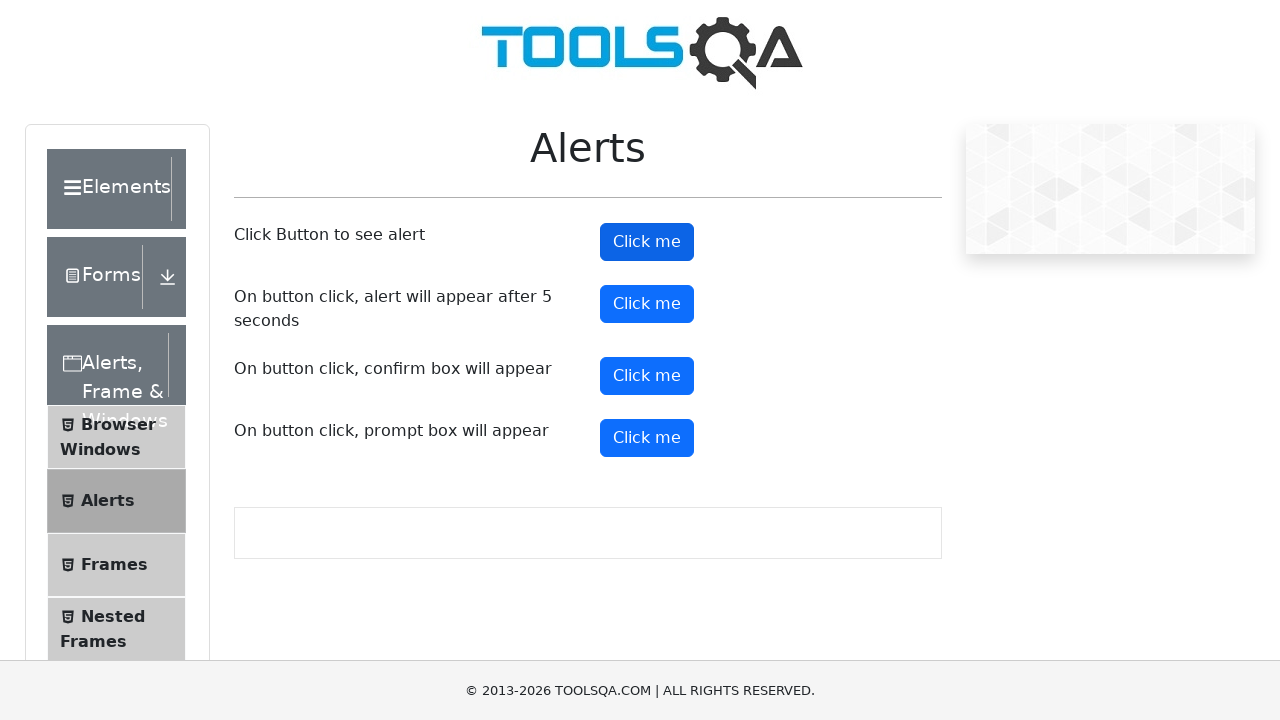

Set up dialog handler to accept alerts
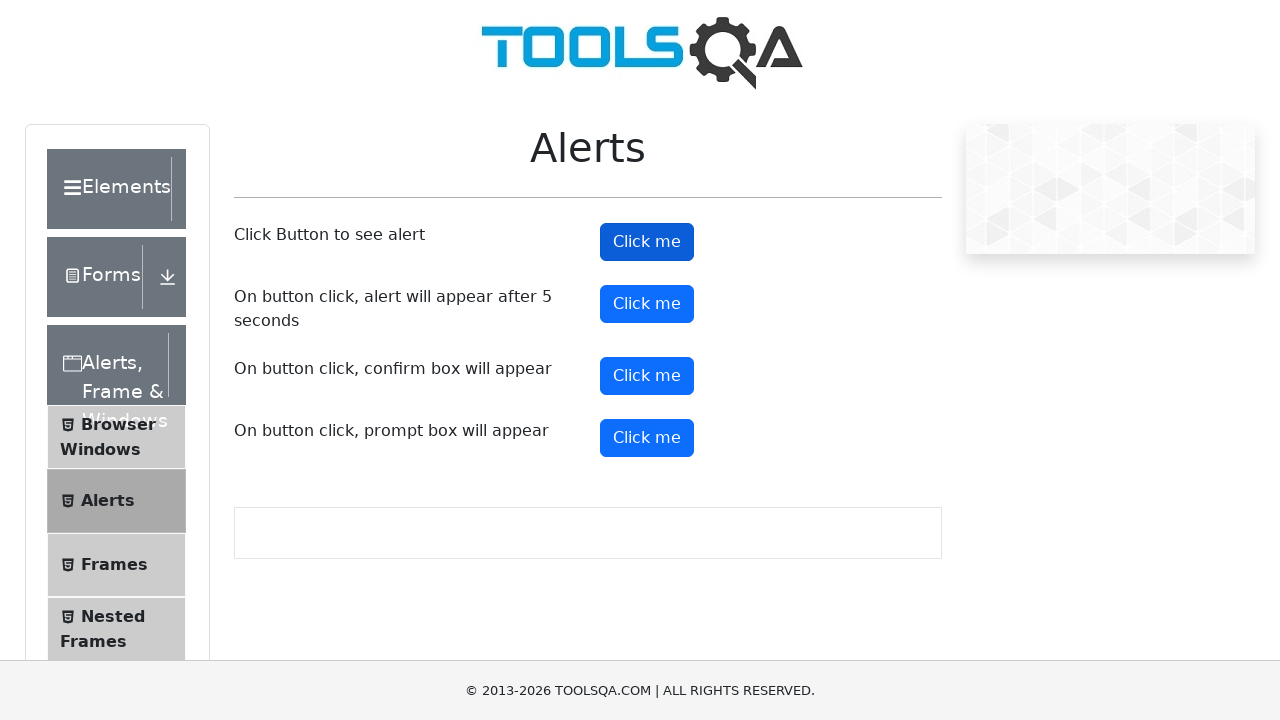

Waited 1 second after accepting simple alert
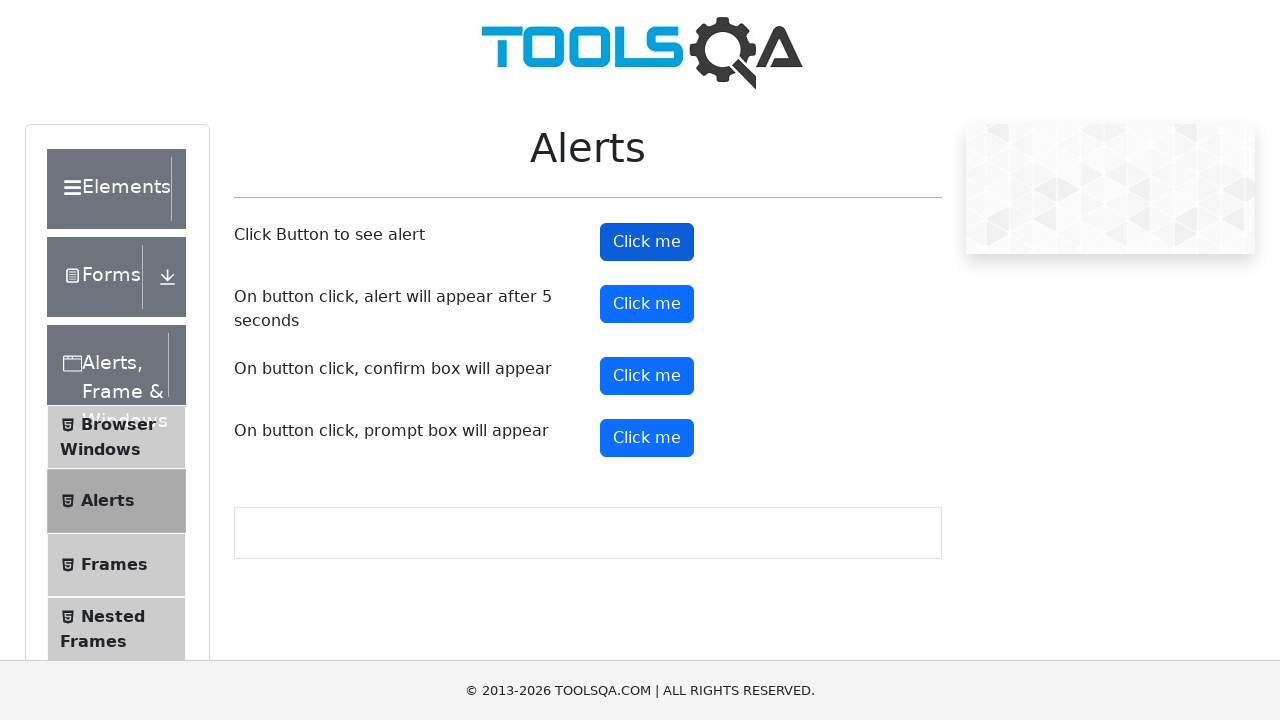

Clicked button to trigger timed alert at (647, 304) on #timerAlertButton
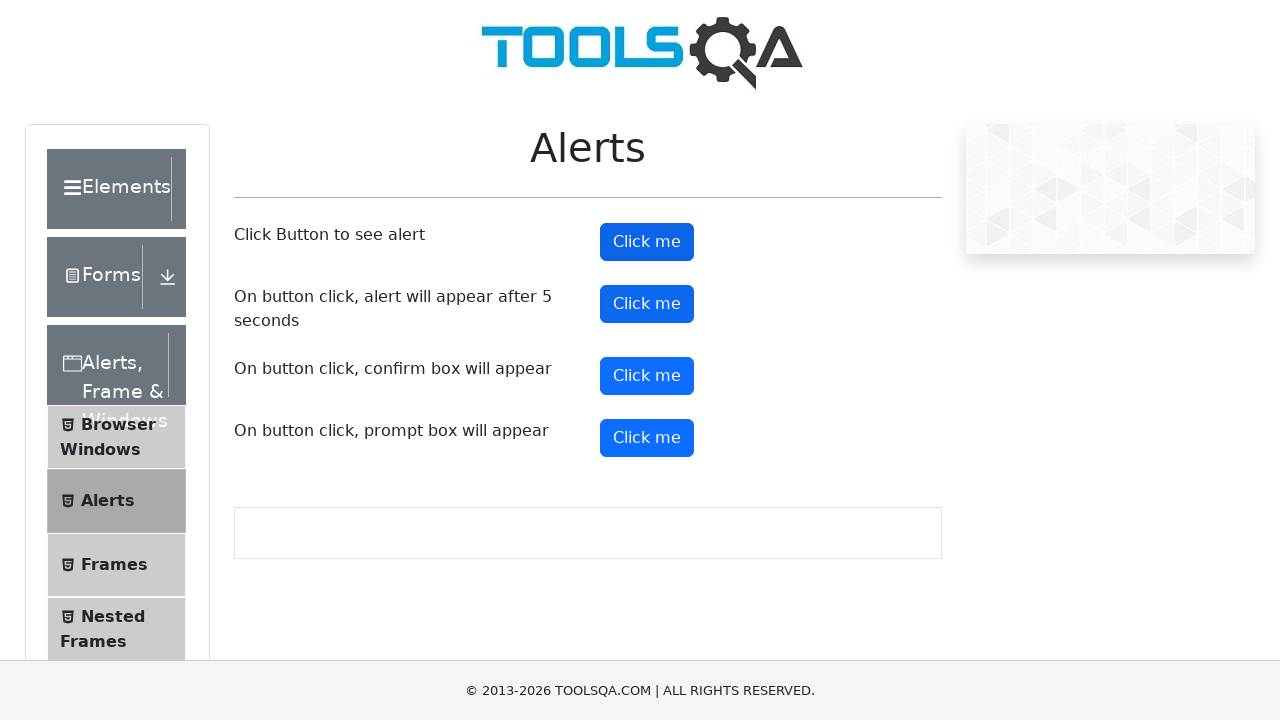

Waited 6 seconds for timed alert to appear and be accepted
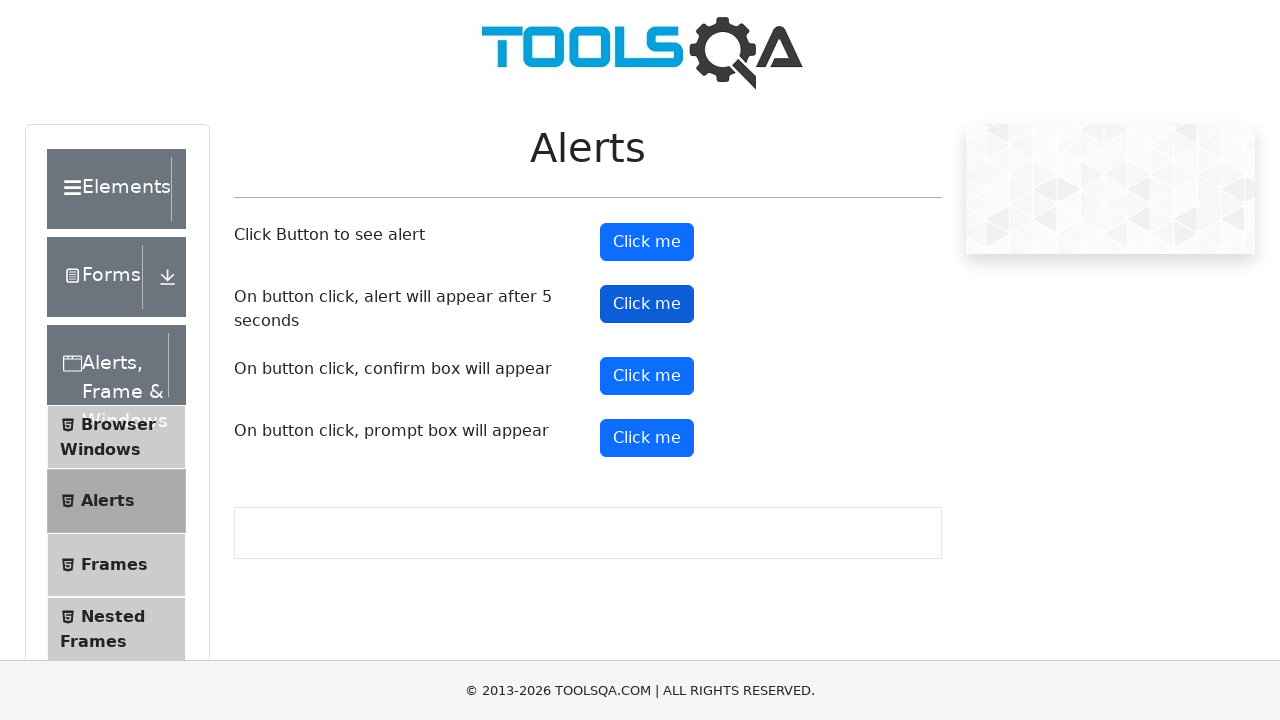

Clicked button to trigger confirm dialog at (647, 376) on #confirmButton
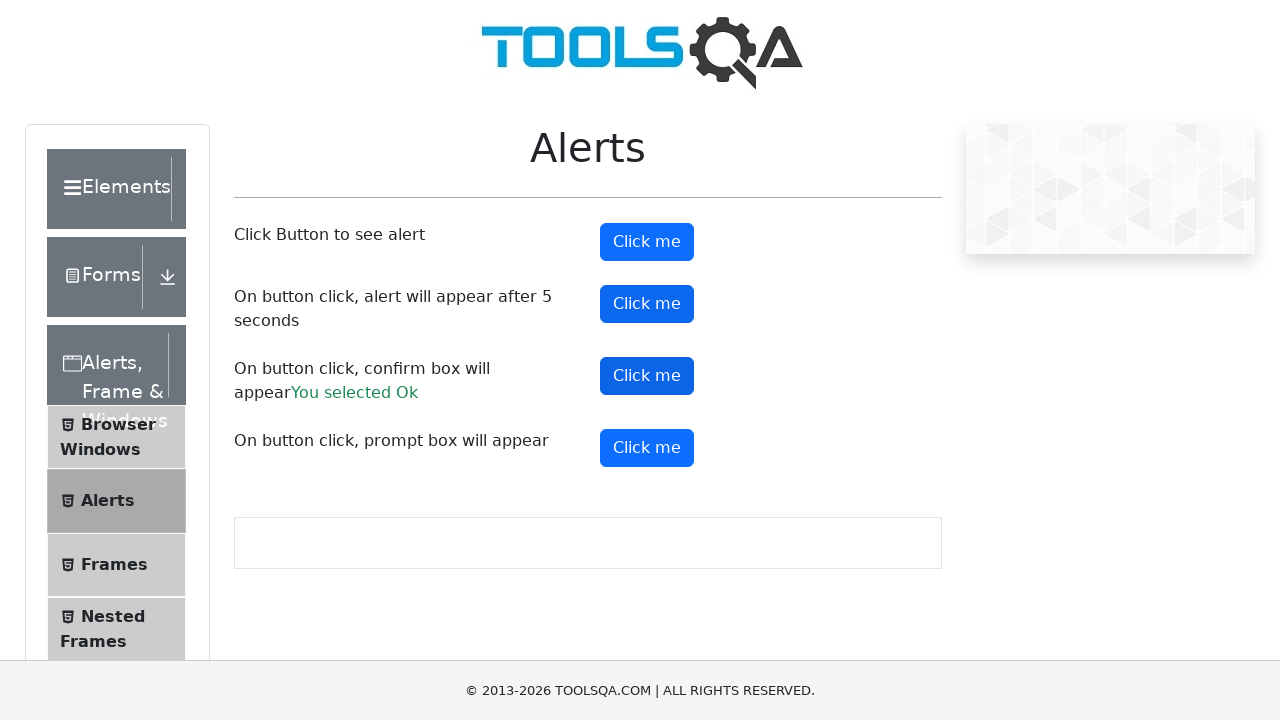

Waited 1 second for confirm dialog to be processed
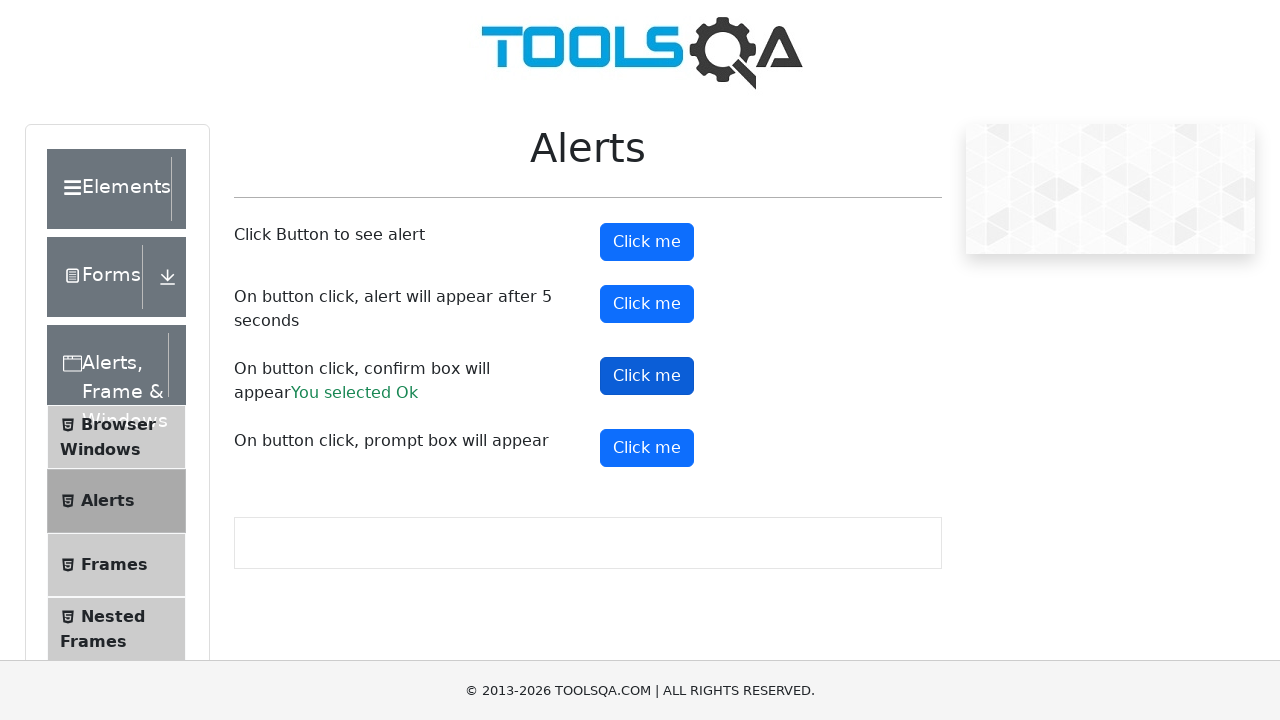

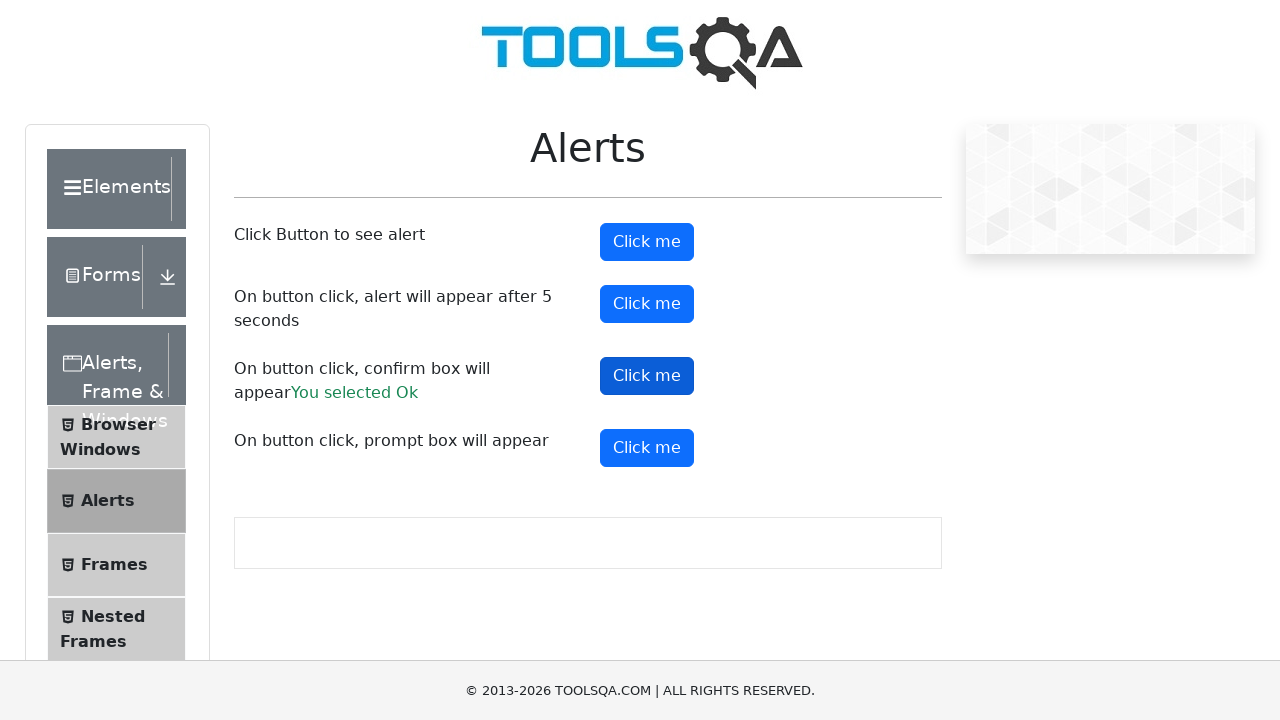